Tests form interactions on a registration page by selecting values from multiple dropdown lists including day, month, year, and country fields using different selection methods.

Starting URL: https://demo.automationtesting.in/Register.html

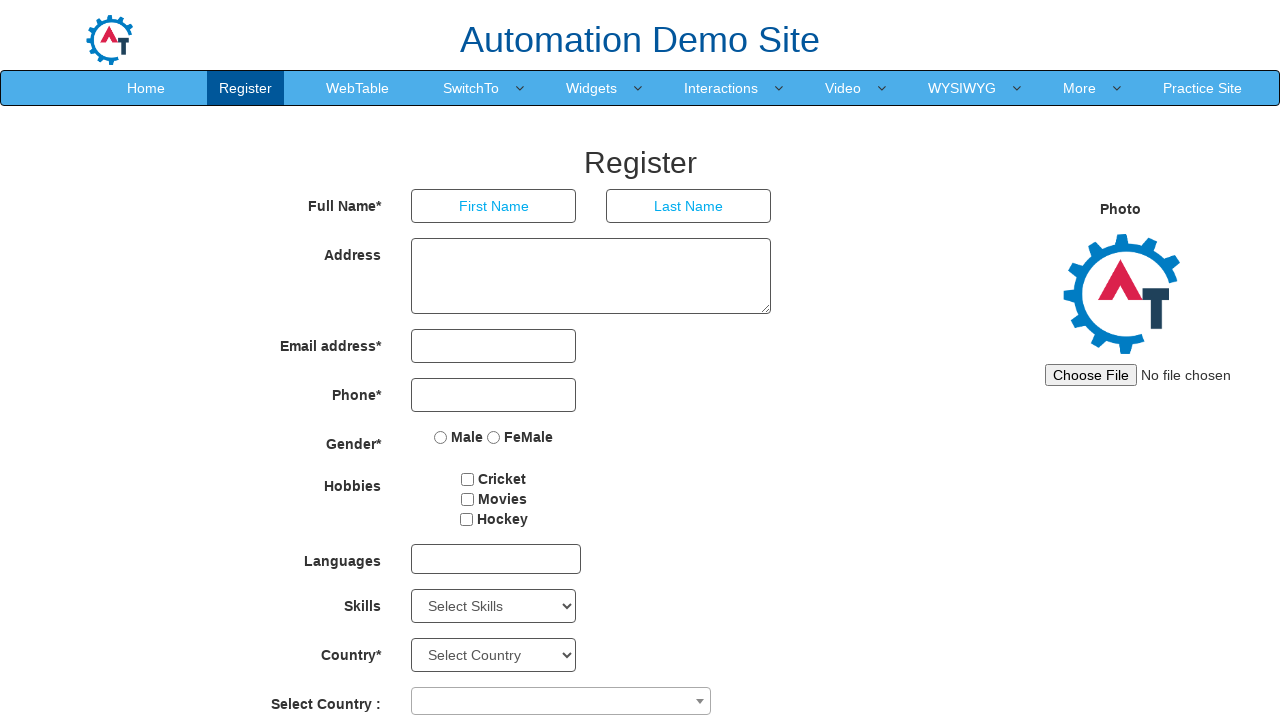

Selected day from dropdown using index 2 (3rd option) on #daybox
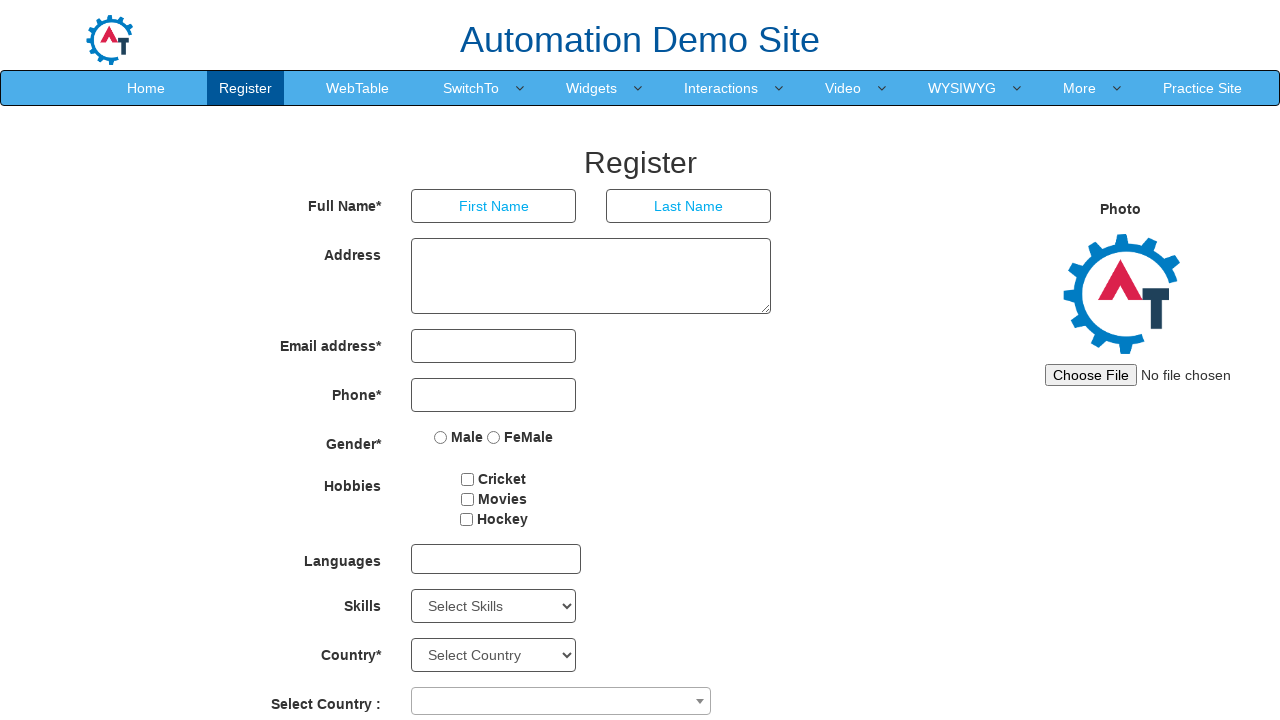

Selected month 'June' from dropdown by visible text on (//select[@type='text'])[4]
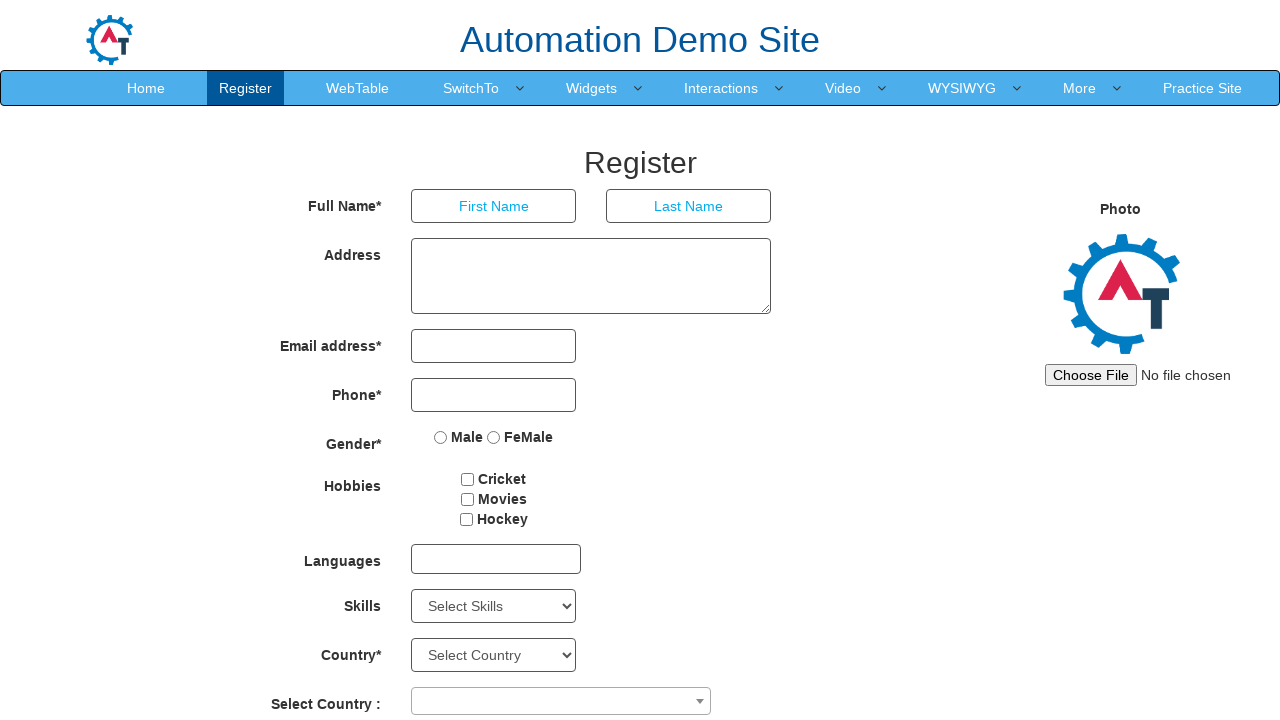

Selected year '2002' from dropdown by visible text on #yearbox
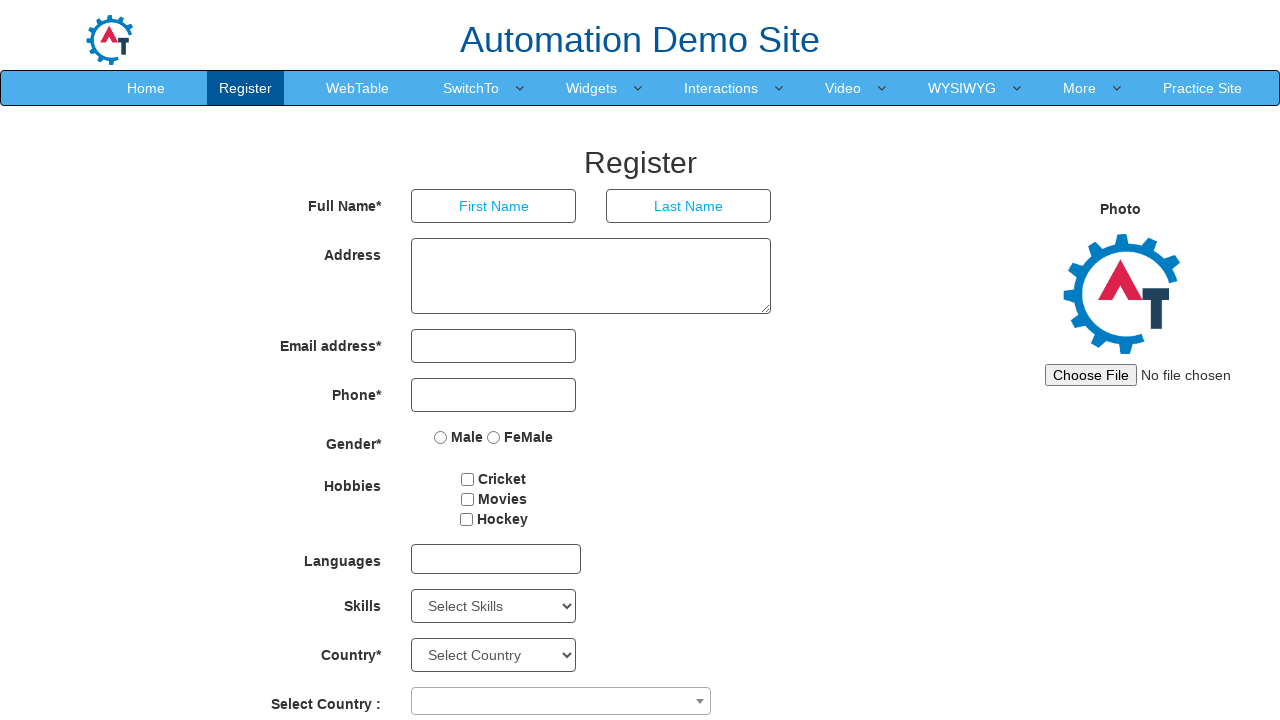

Clicked country combobox to open dropdown at (561, 701) on span[role='combobox']
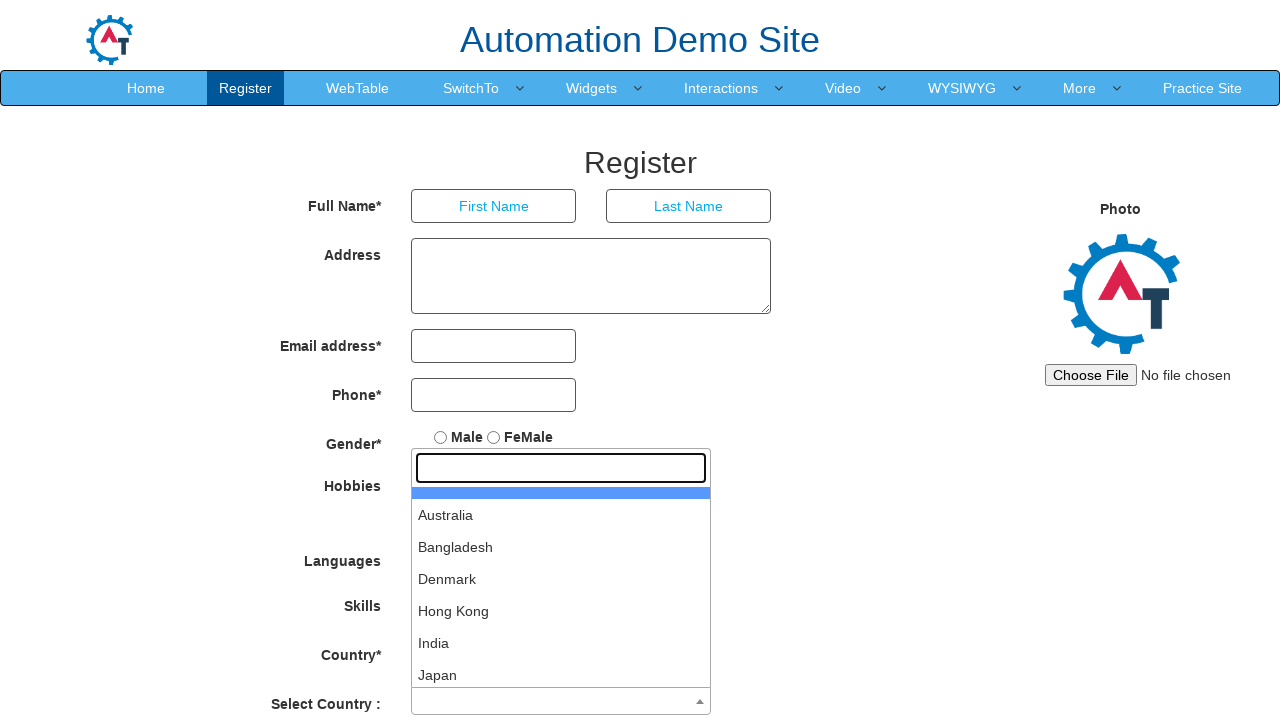

Waited for country dropdown options to appear
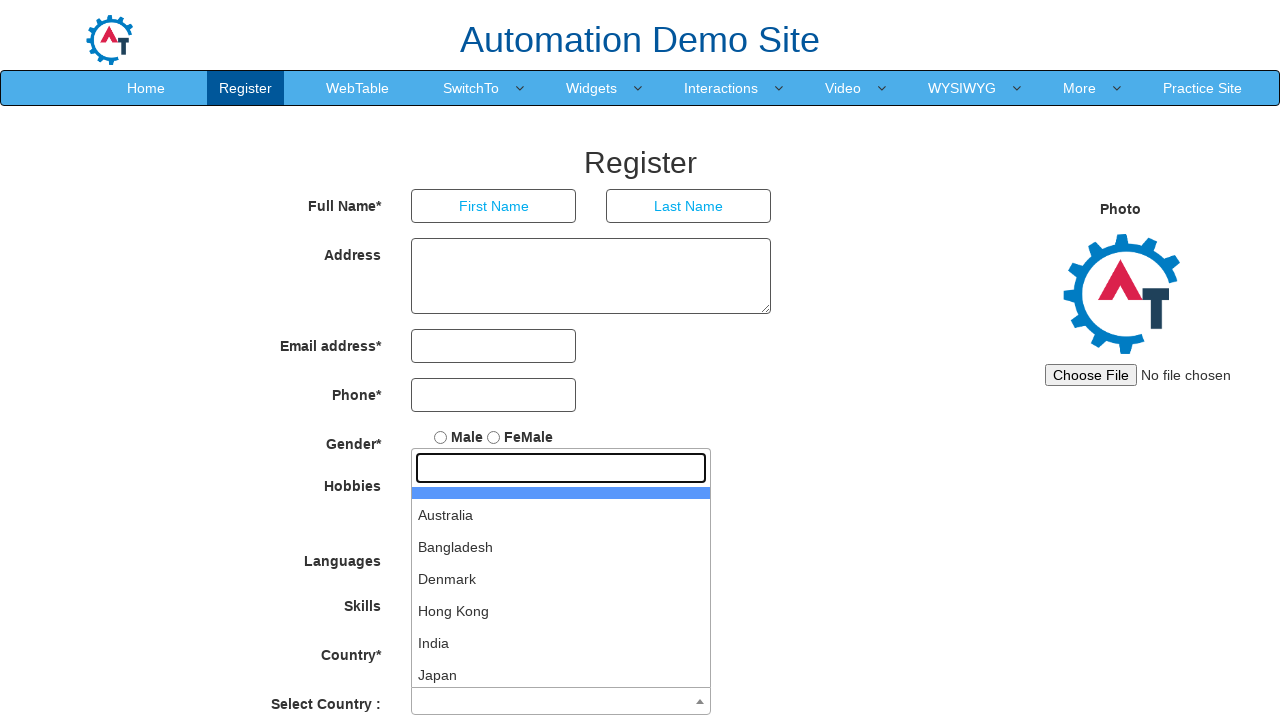

Selected 'Denmark' from country dropdown at (561, 579) on ul[role='tree'] li:has-text('Denmark')
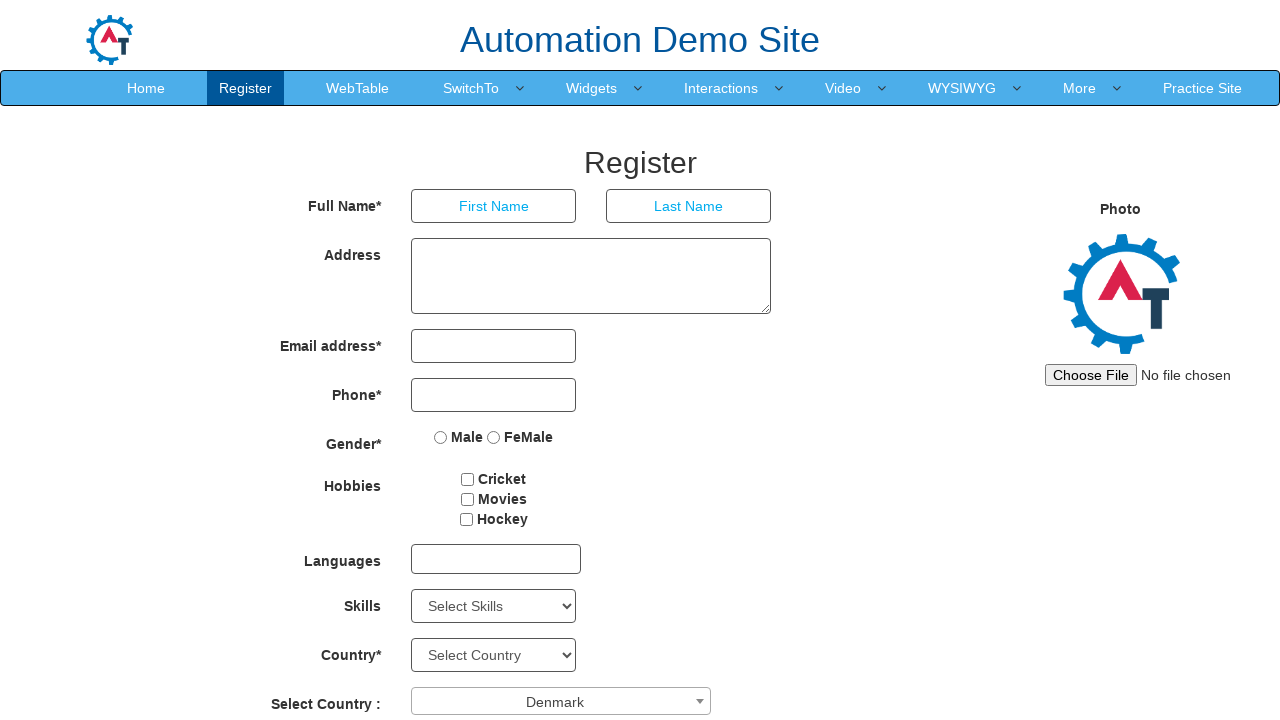

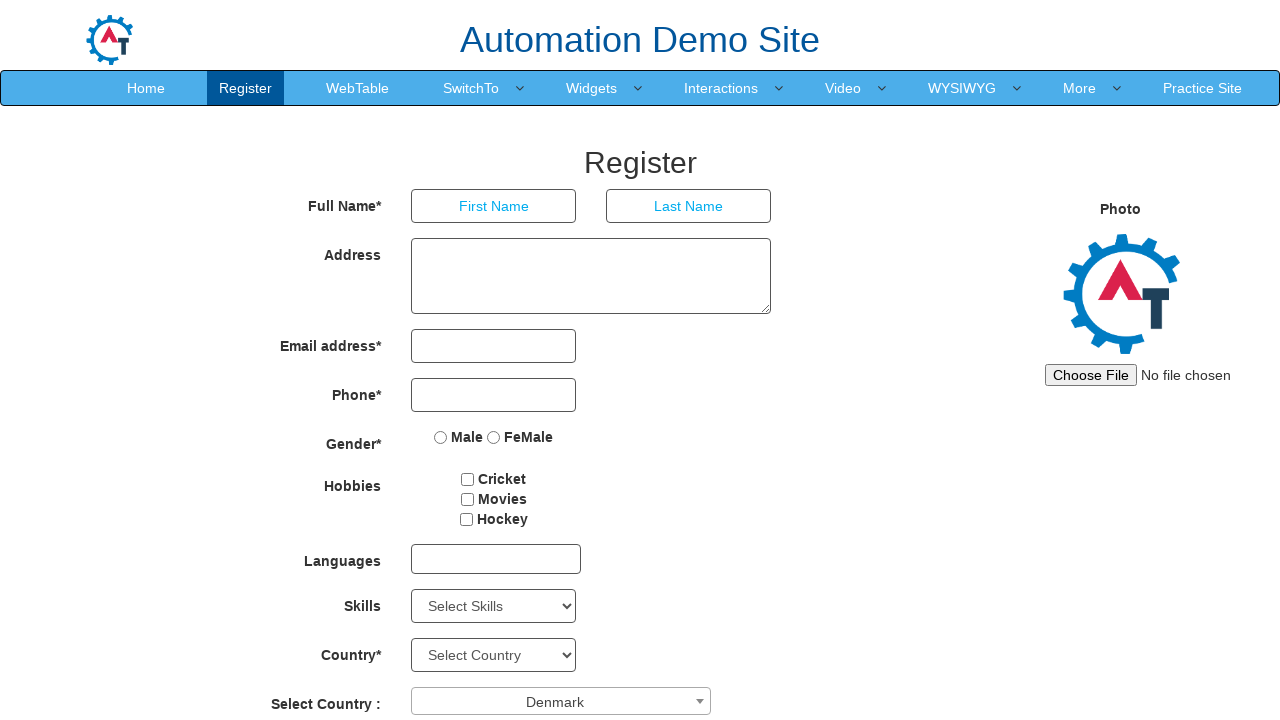